Tests dynamic loading functionality by clicking a start button and waiting for content to become visible

Starting URL: https://theinternet.przyklady.javastart.pl/dynamic_loading/2

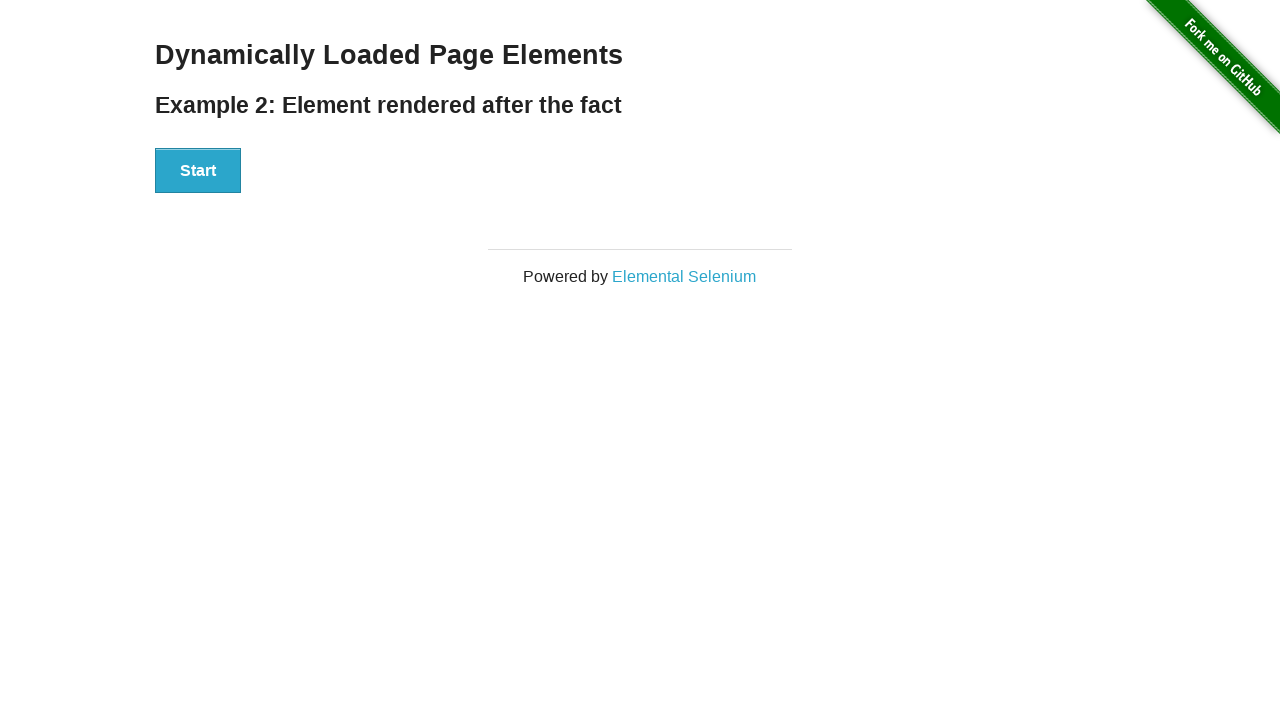

Clicked the start button to trigger dynamic loading at (198, 171) on xpath=//div[@id='start']/button
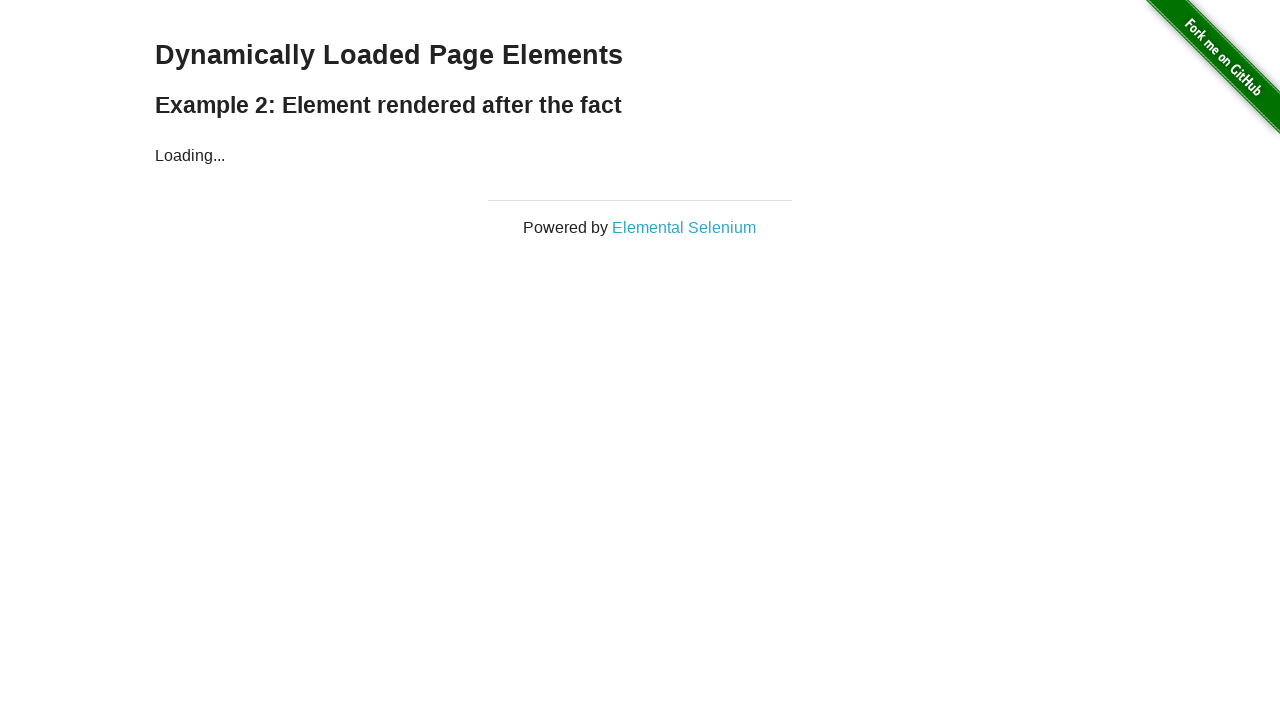

Waited for dynamically loaded content to become visible
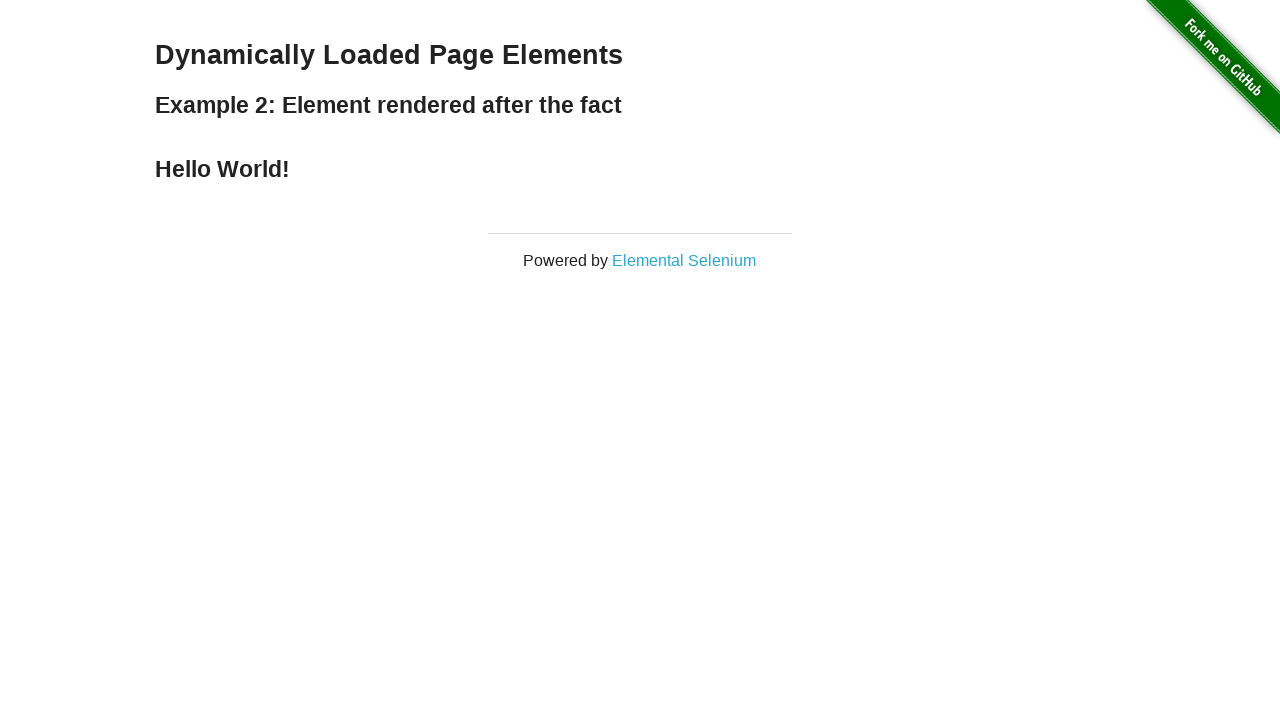

Located the finish element (h4 header)
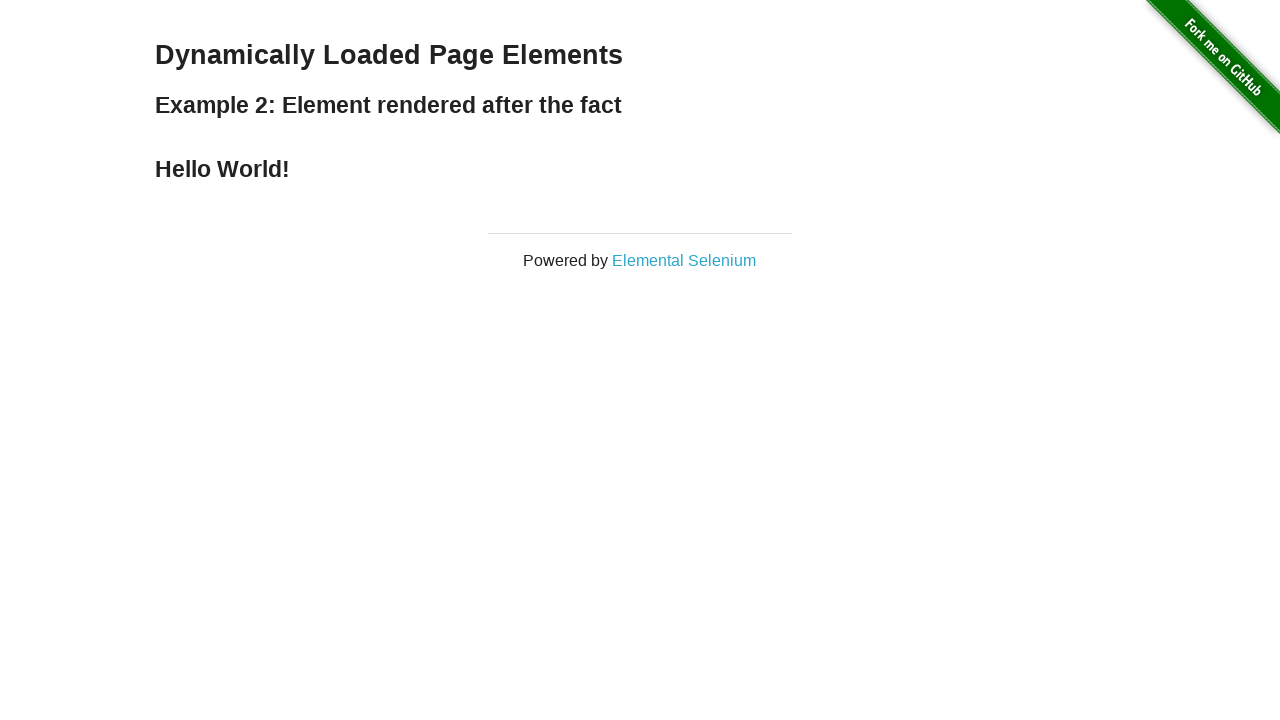

Asserted that the finish element is visible
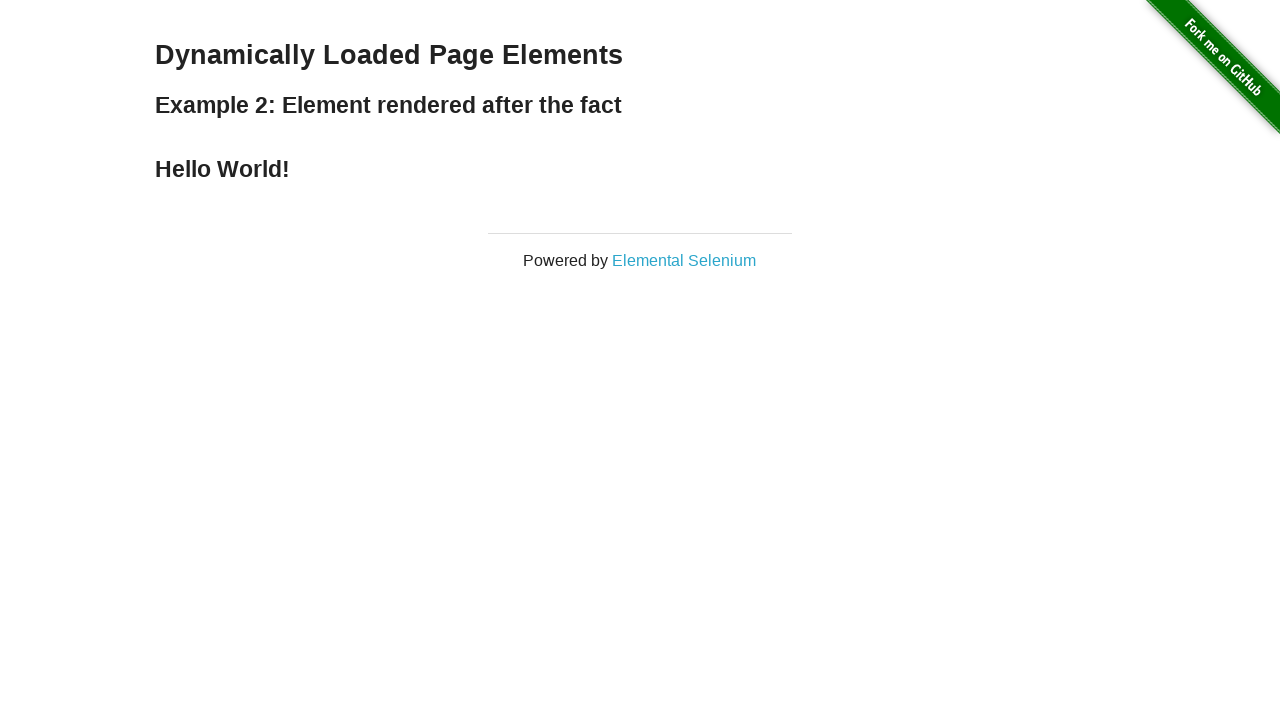

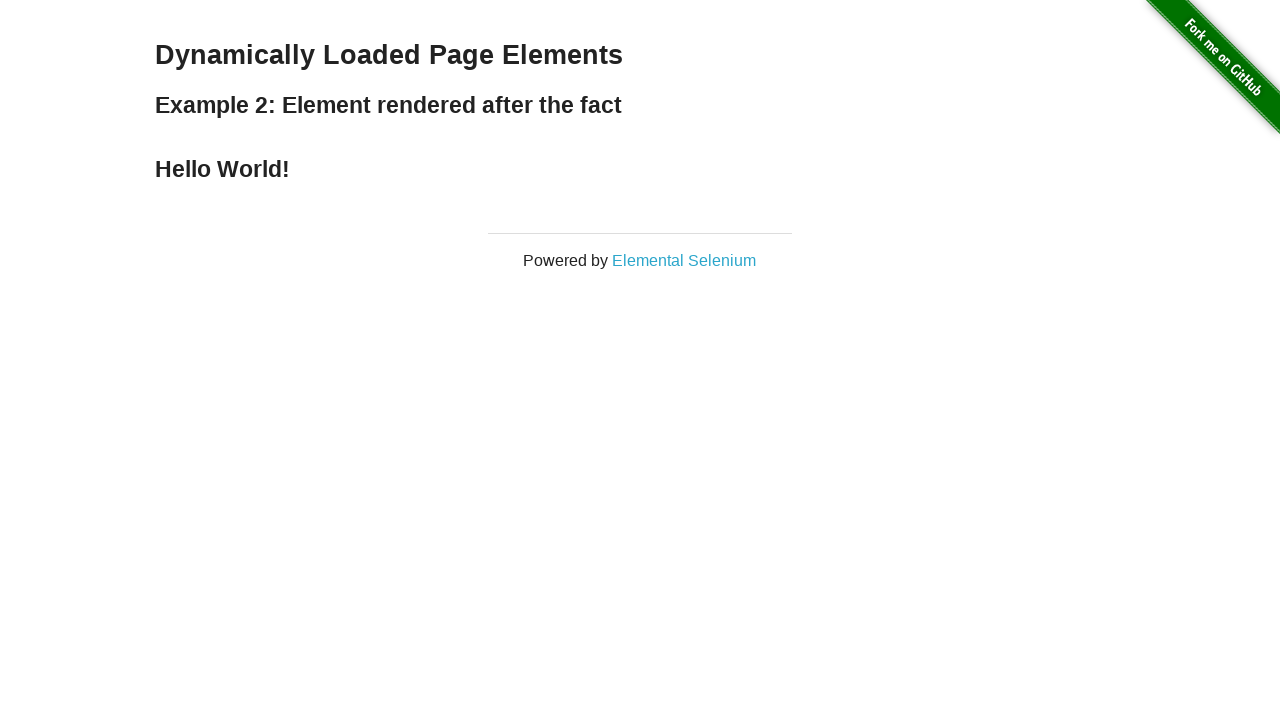